Tests dynamic table functionality by inputting JSON data and verifying the table is populated correctly with the provided data

Starting URL: https://testpages.herokuapp.com/styled/tag/dynamic-table.html

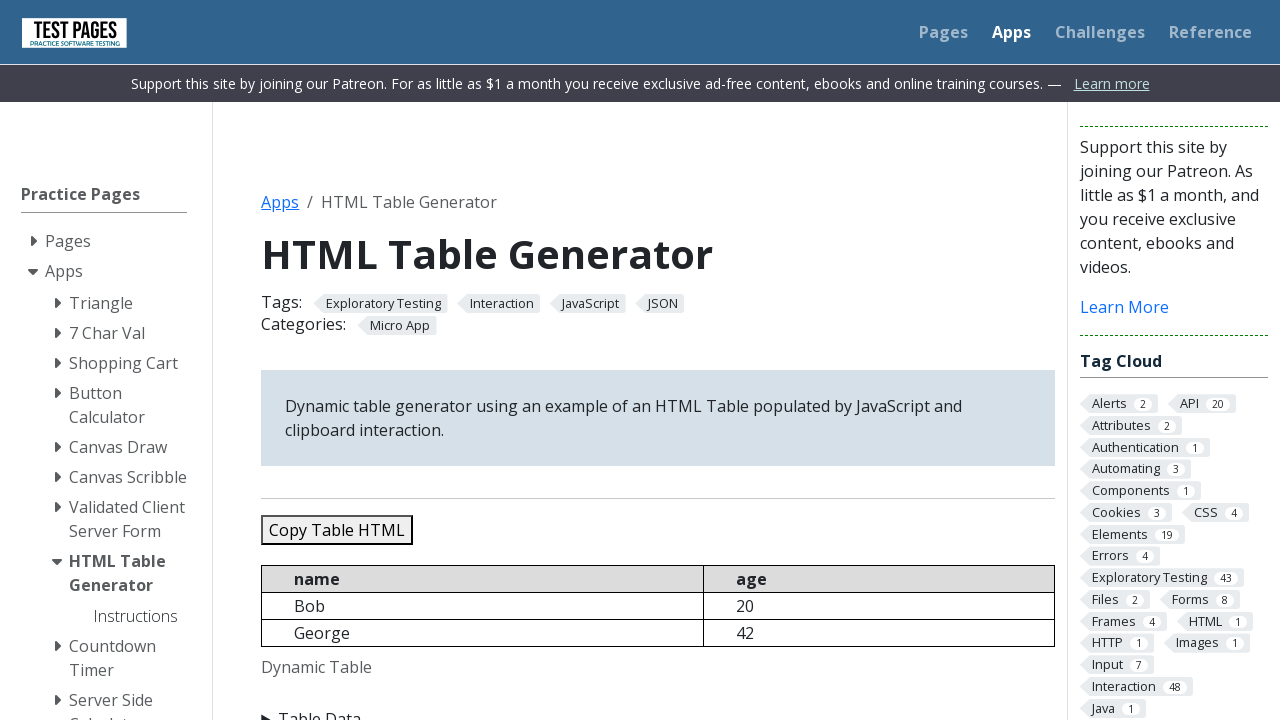

Clicked on Table Data summary to expand input section at (658, 708) on xpath=//summary[text()='Table Data']
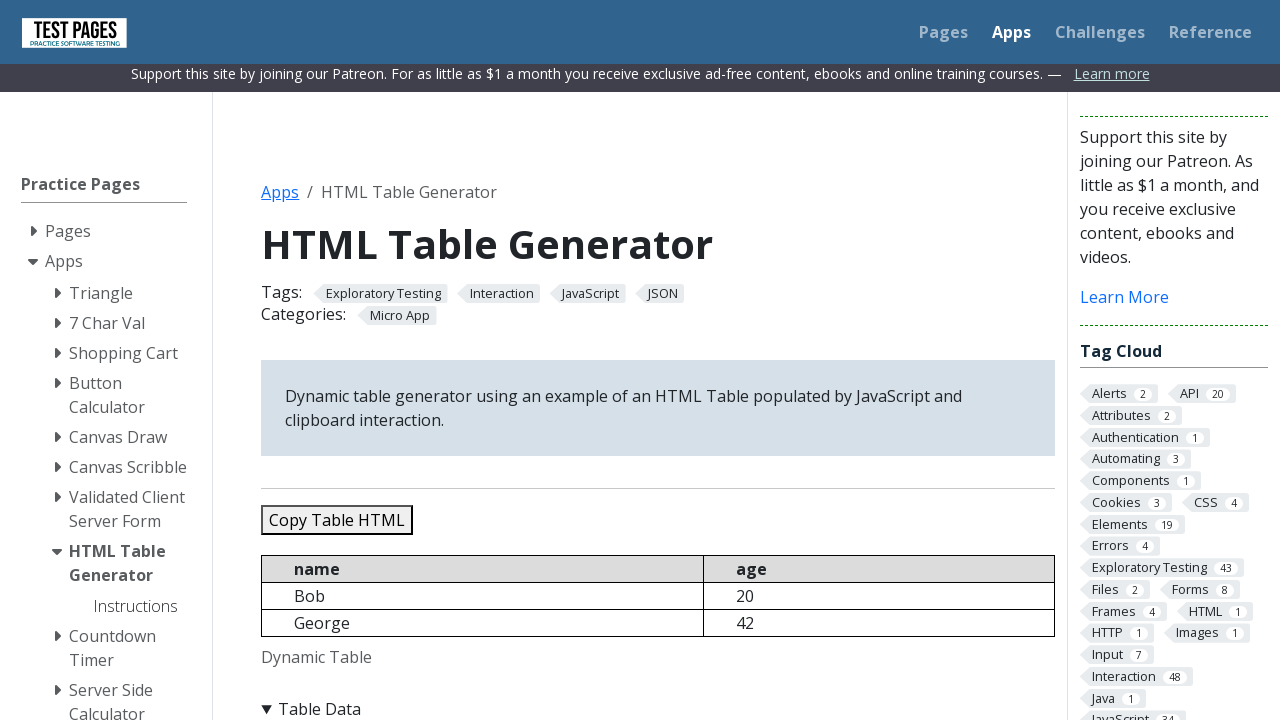

Cleared the textarea field on //textarea[@id]
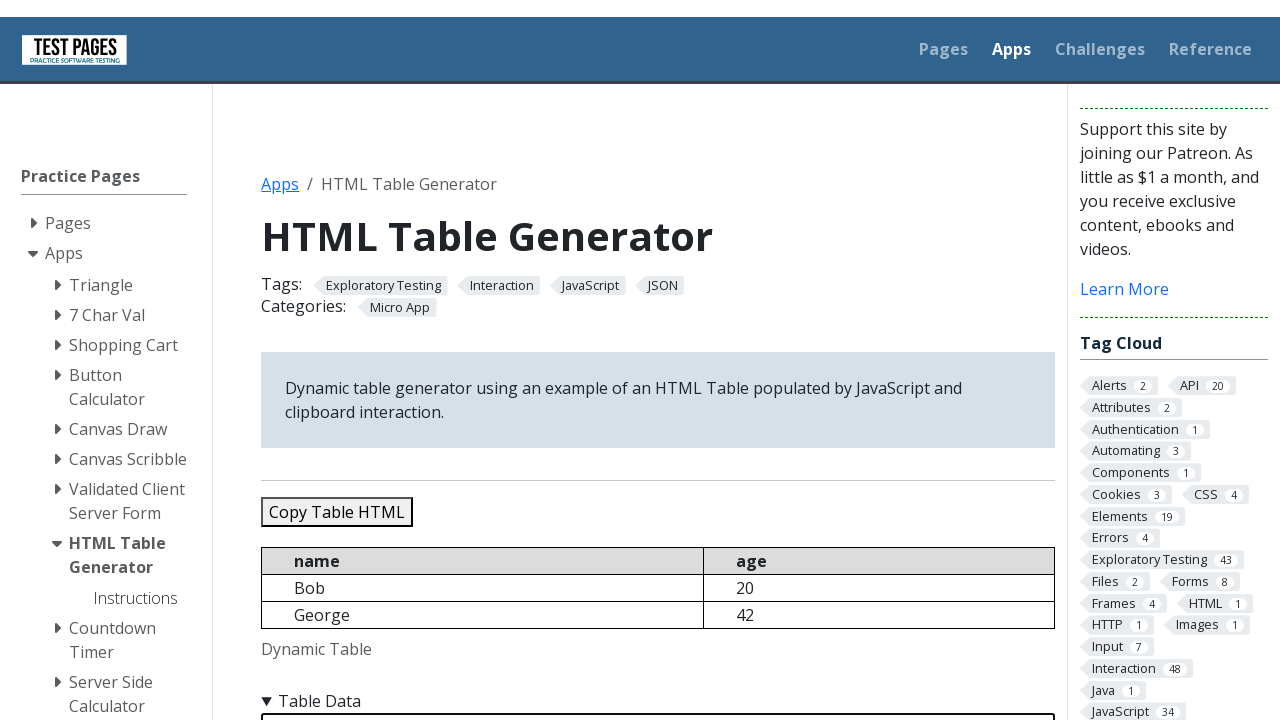

Filled textarea with JSON test data containing 5 records on //textarea[@id]
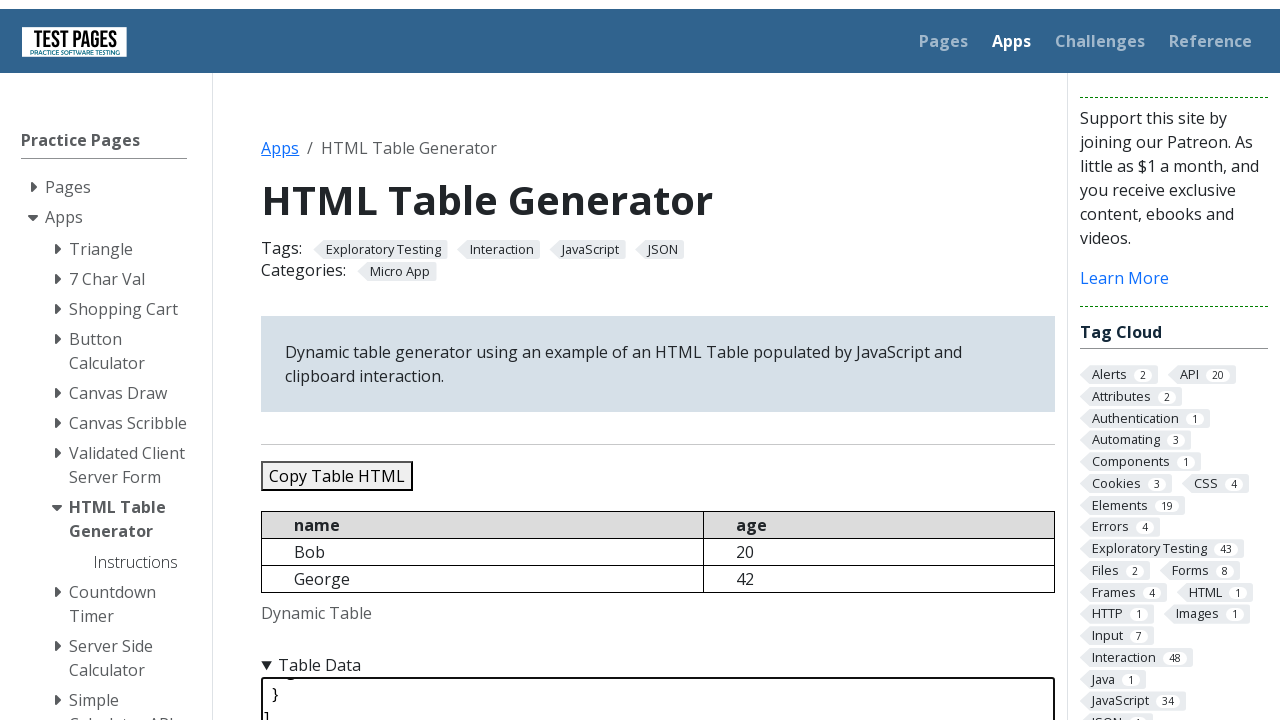

Clicked refresh/submit button to populate the table at (359, 360) on xpath=//button[@id]
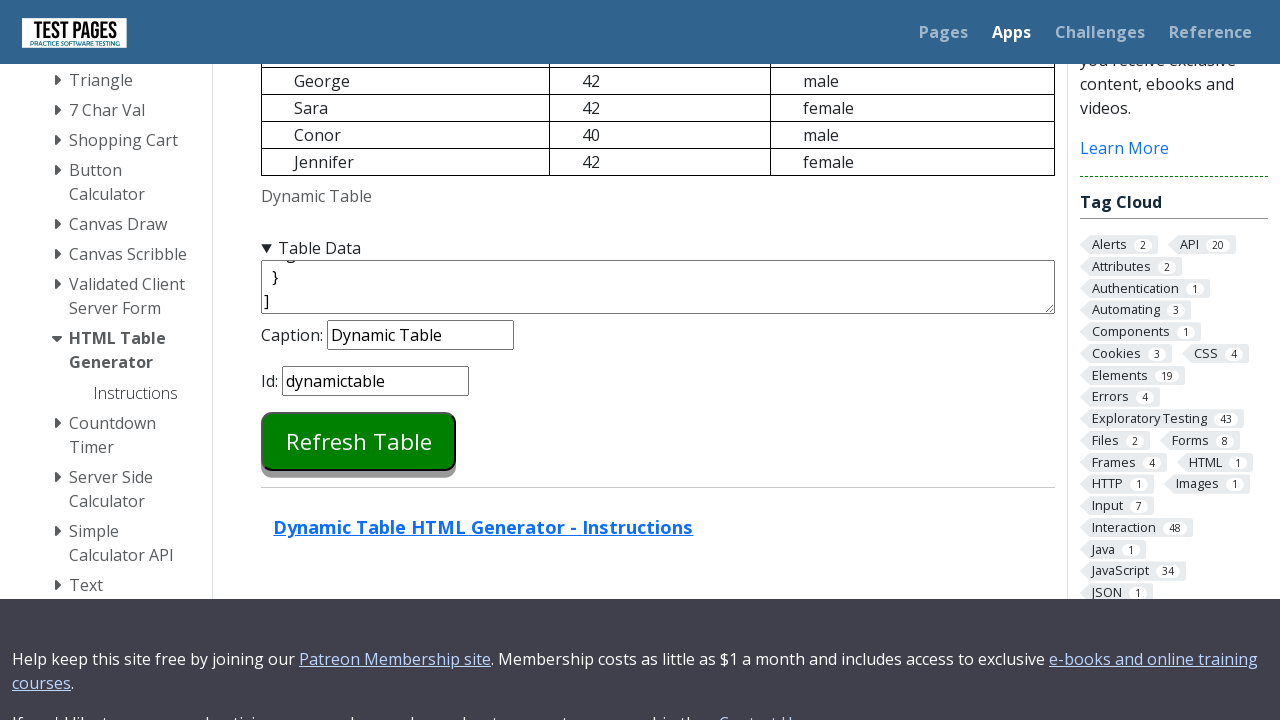

Table populated successfully with data
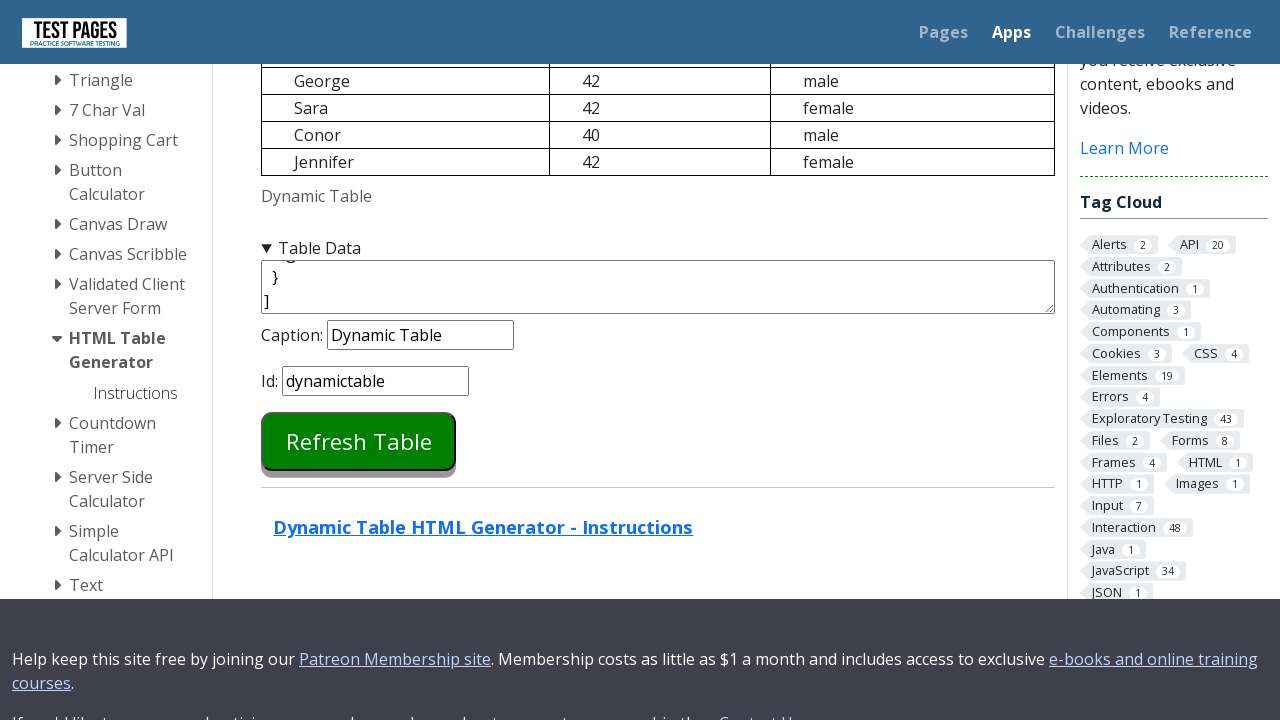

Retrieved all name elements from table
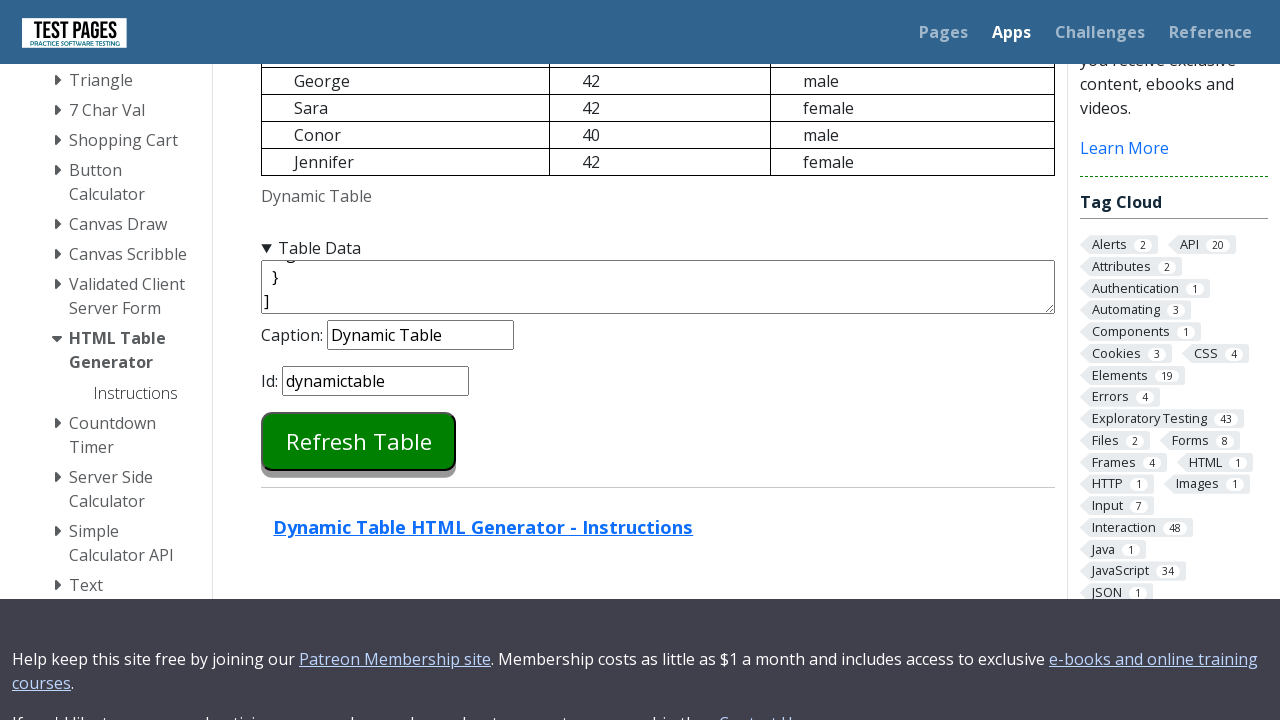

Retrieved all age elements from table
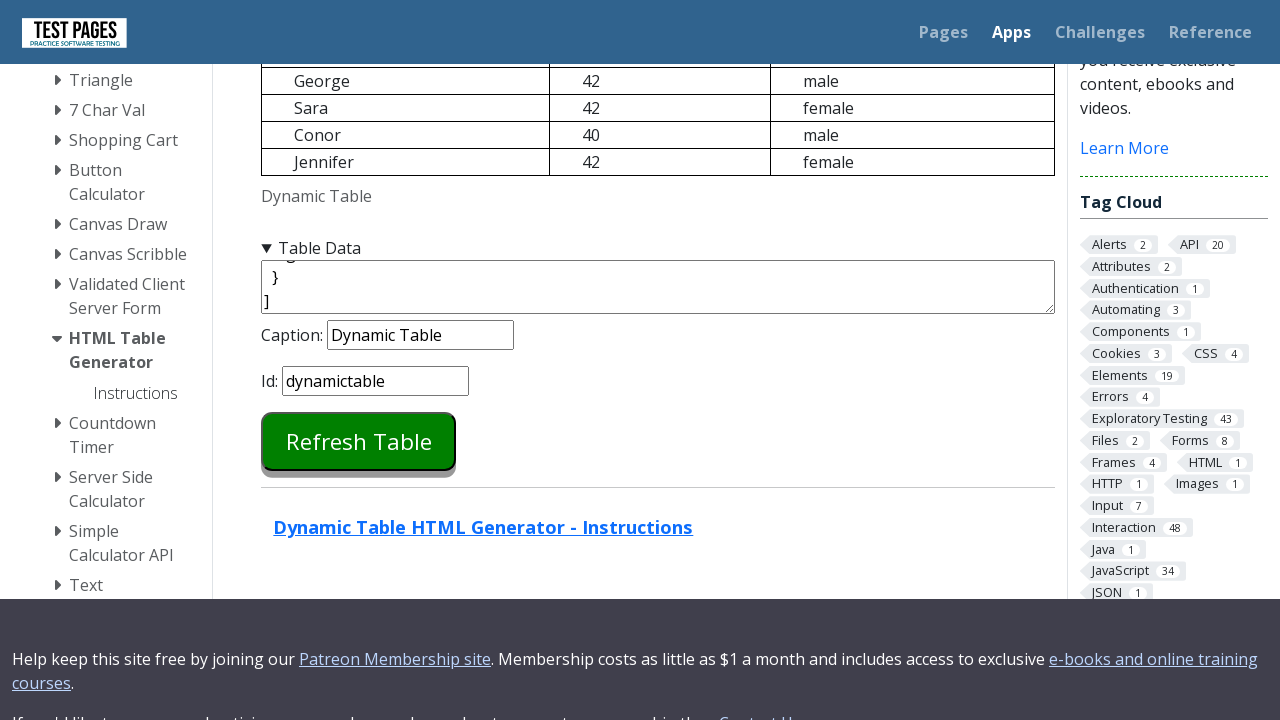

Retrieved all gender elements from table
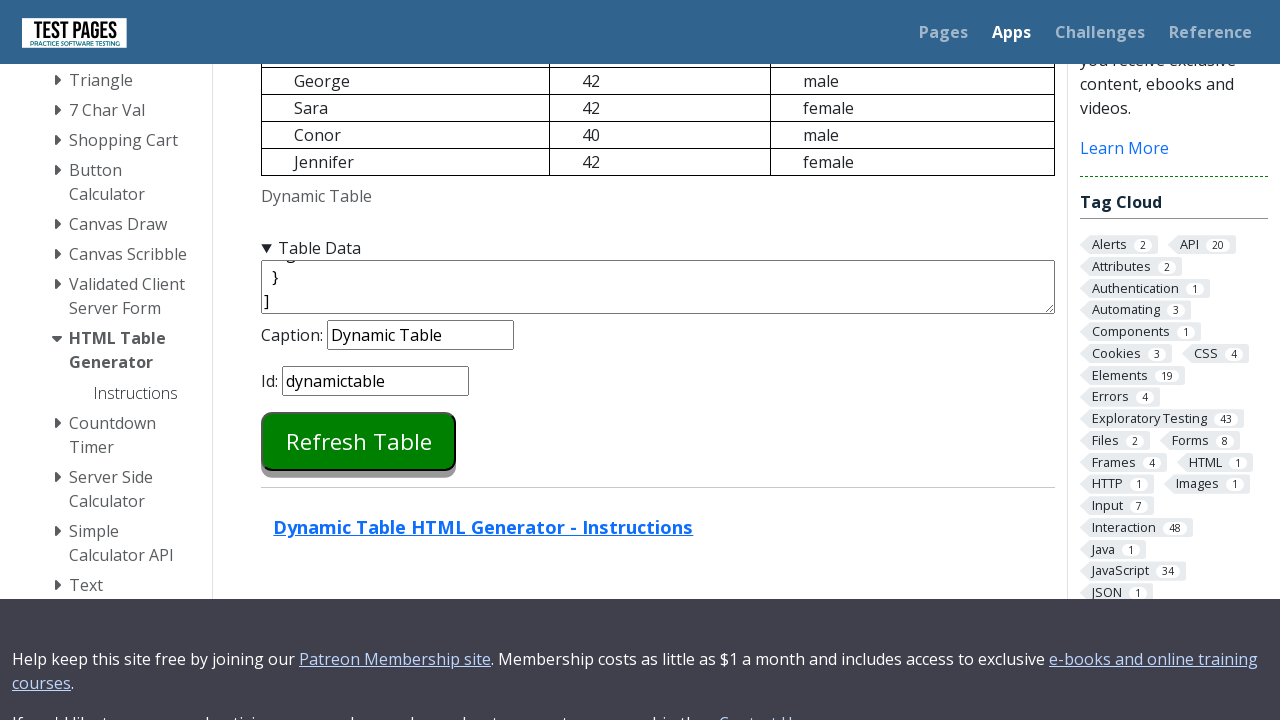

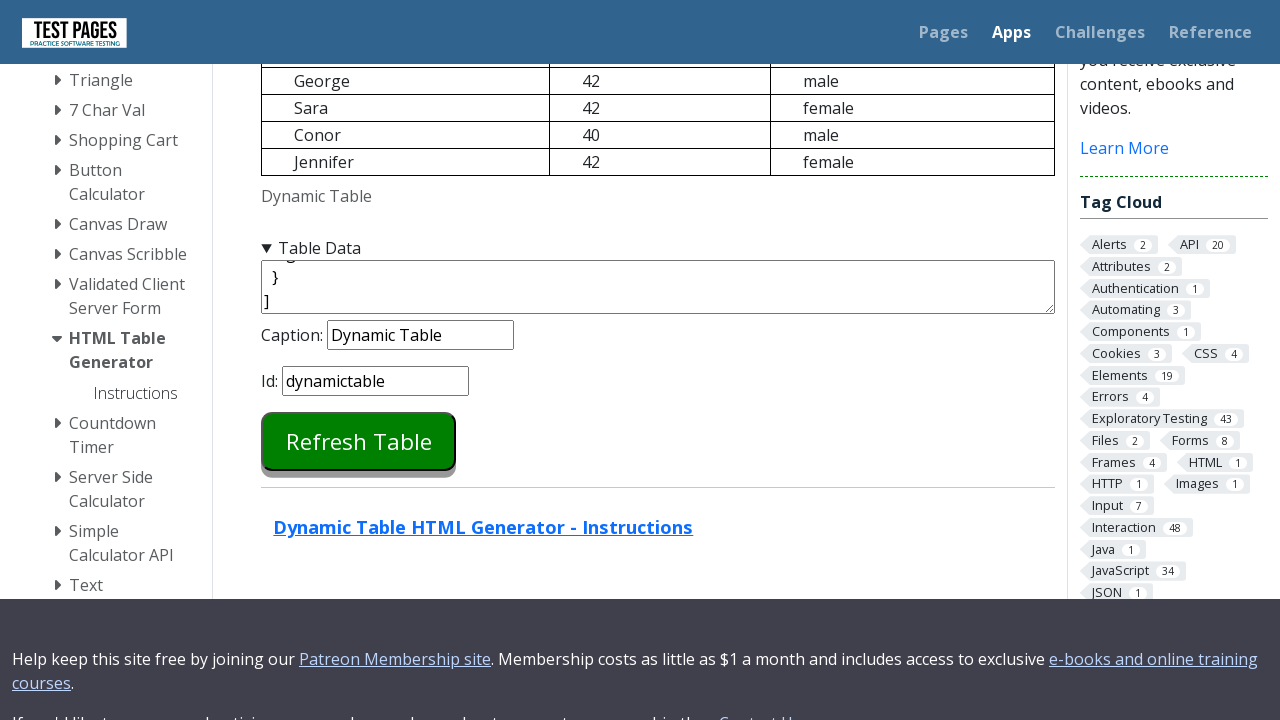